Tests scroll into view functionality by scrolling to buttons in horizontal, vertical, and both scroll containers

Starting URL: https://example.cypress.io/commands/actions

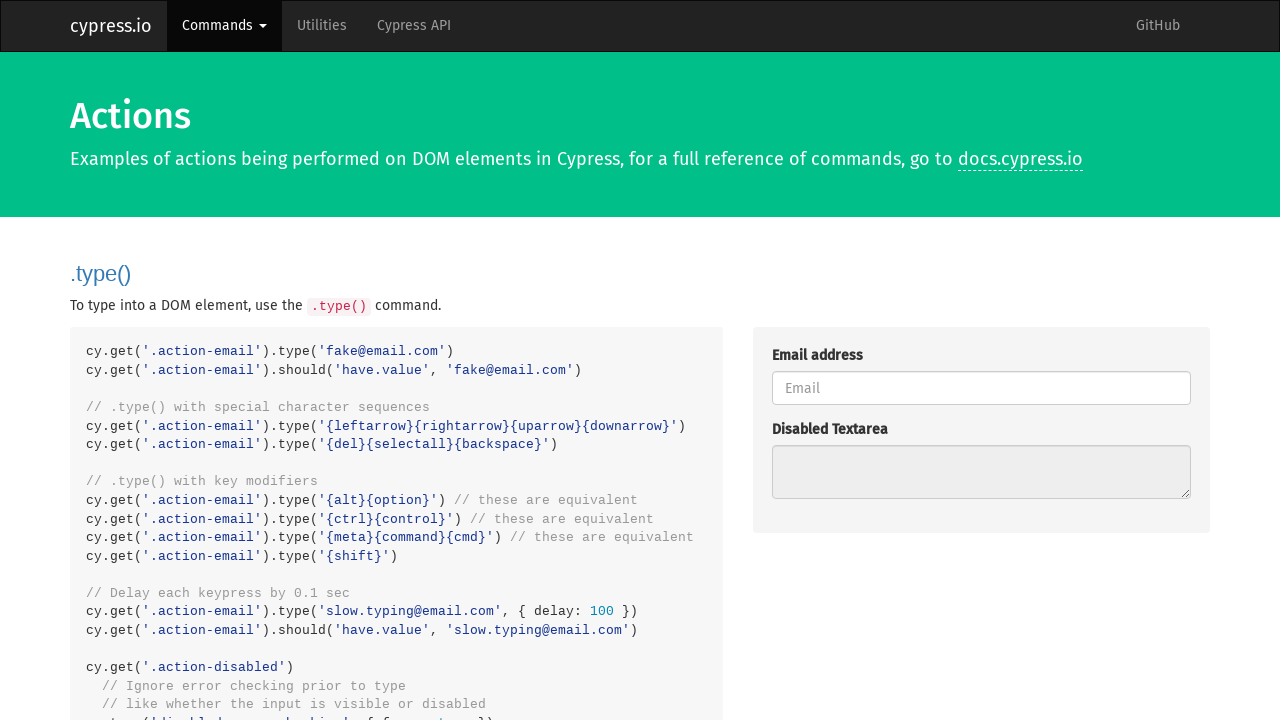

Navigated to actions example page
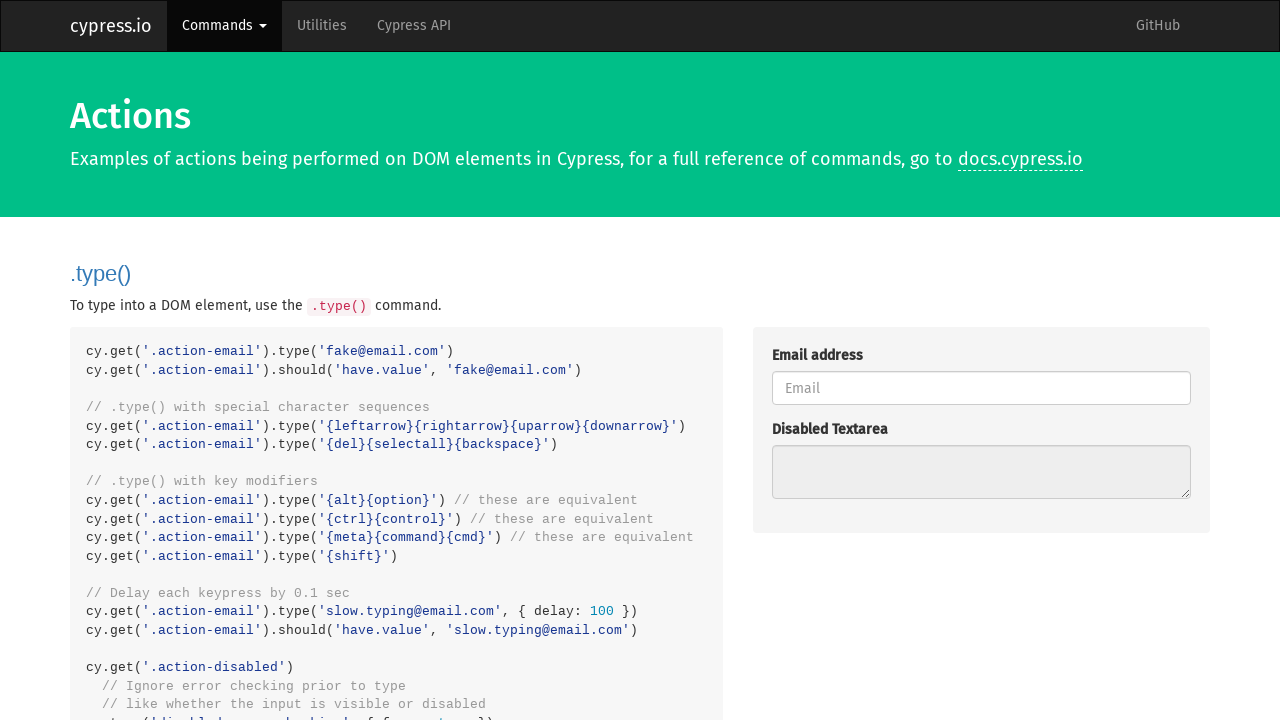

Scrolled horizontal button into view
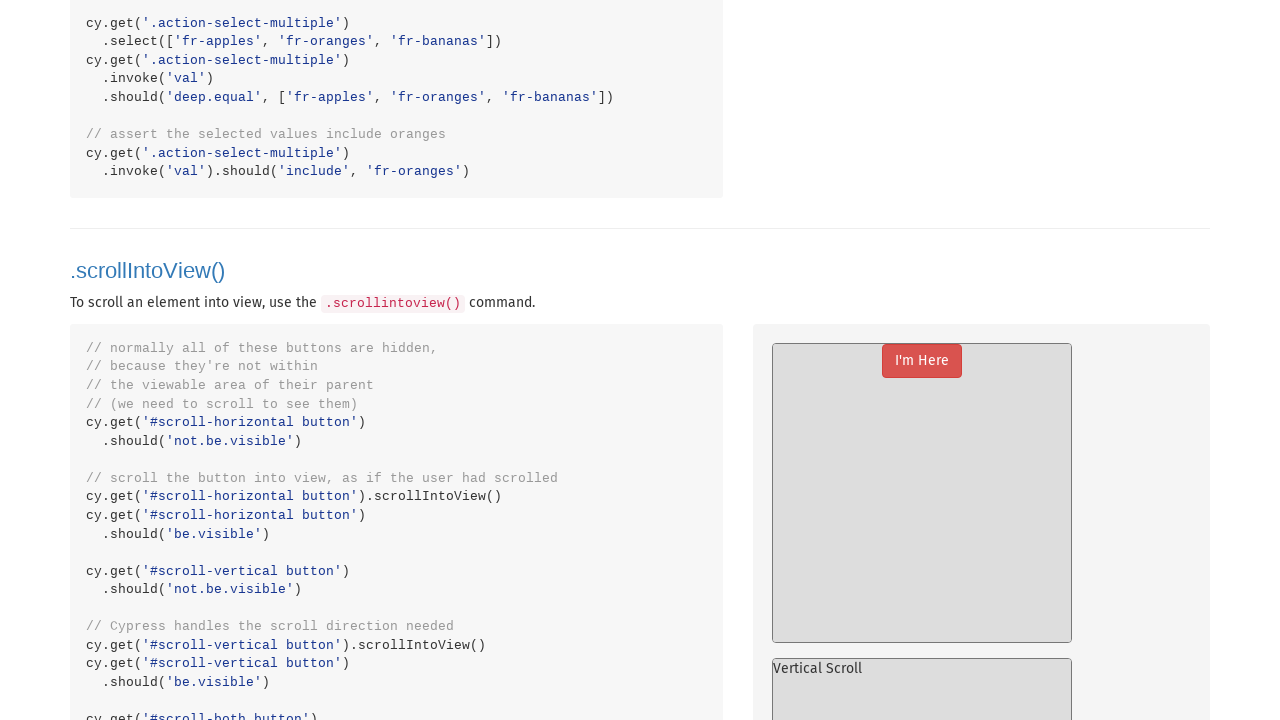

Scrolled vertical button into view
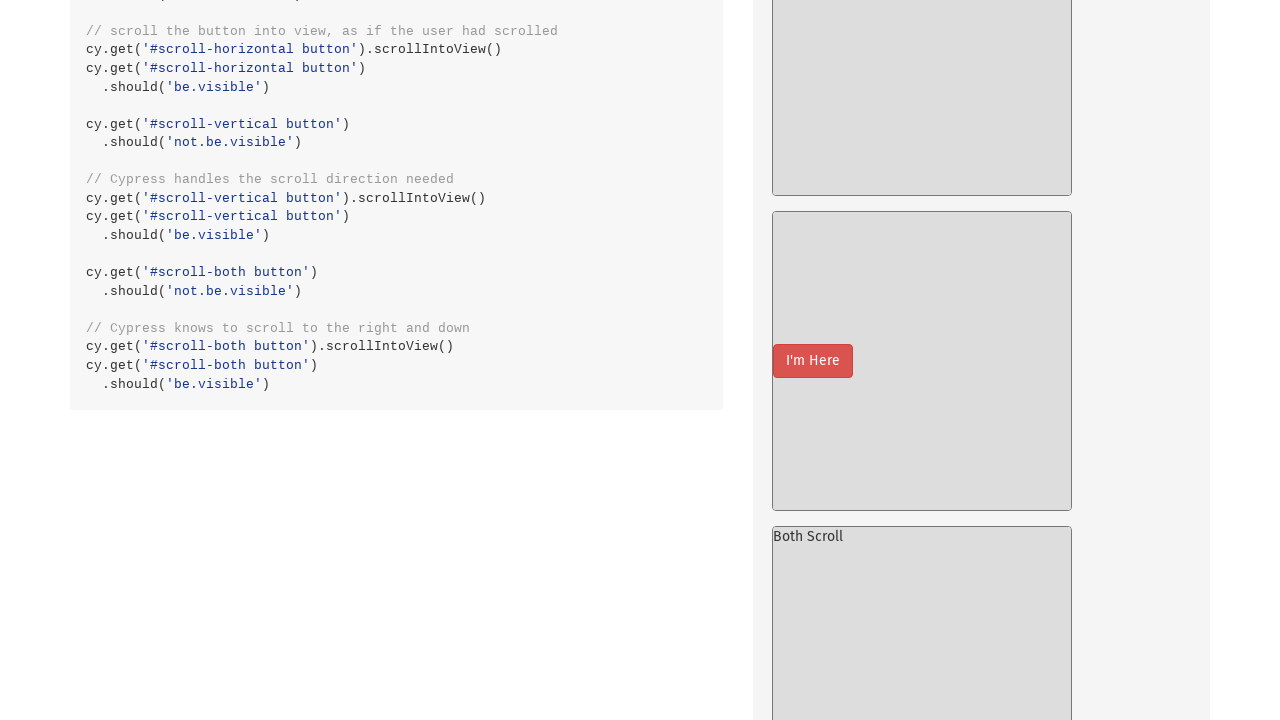

Scrolled button in both directions into view
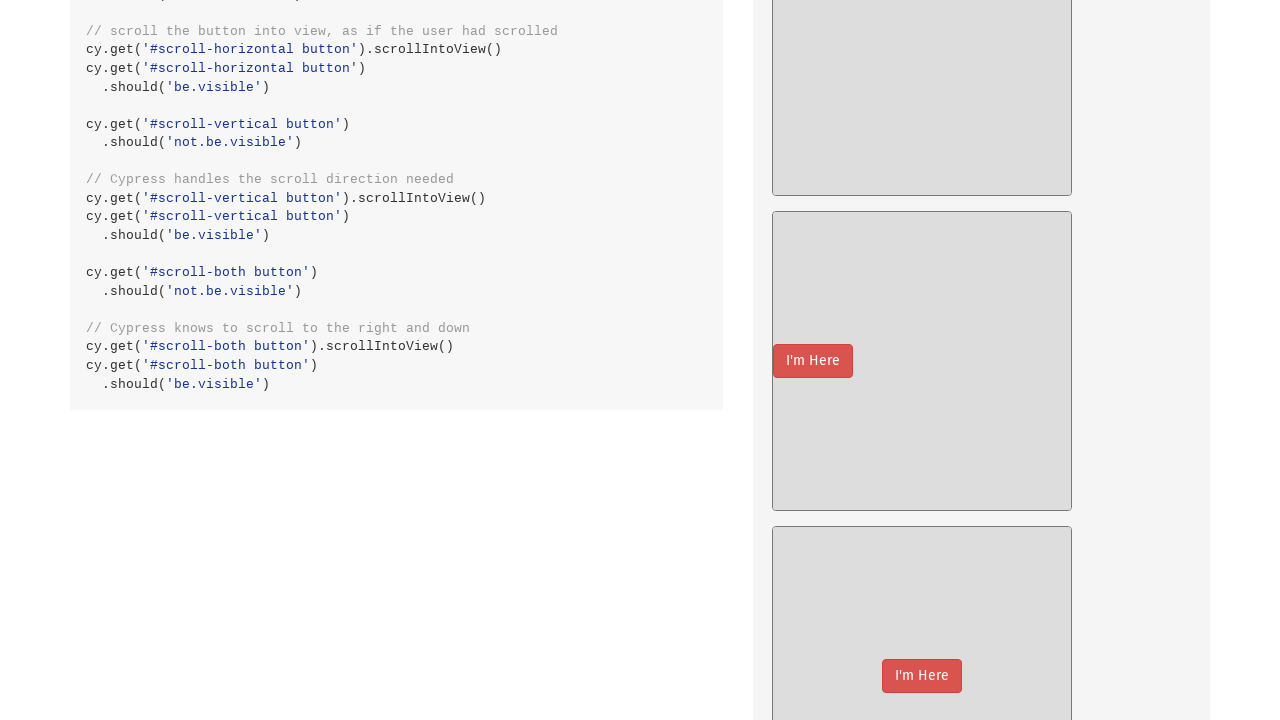

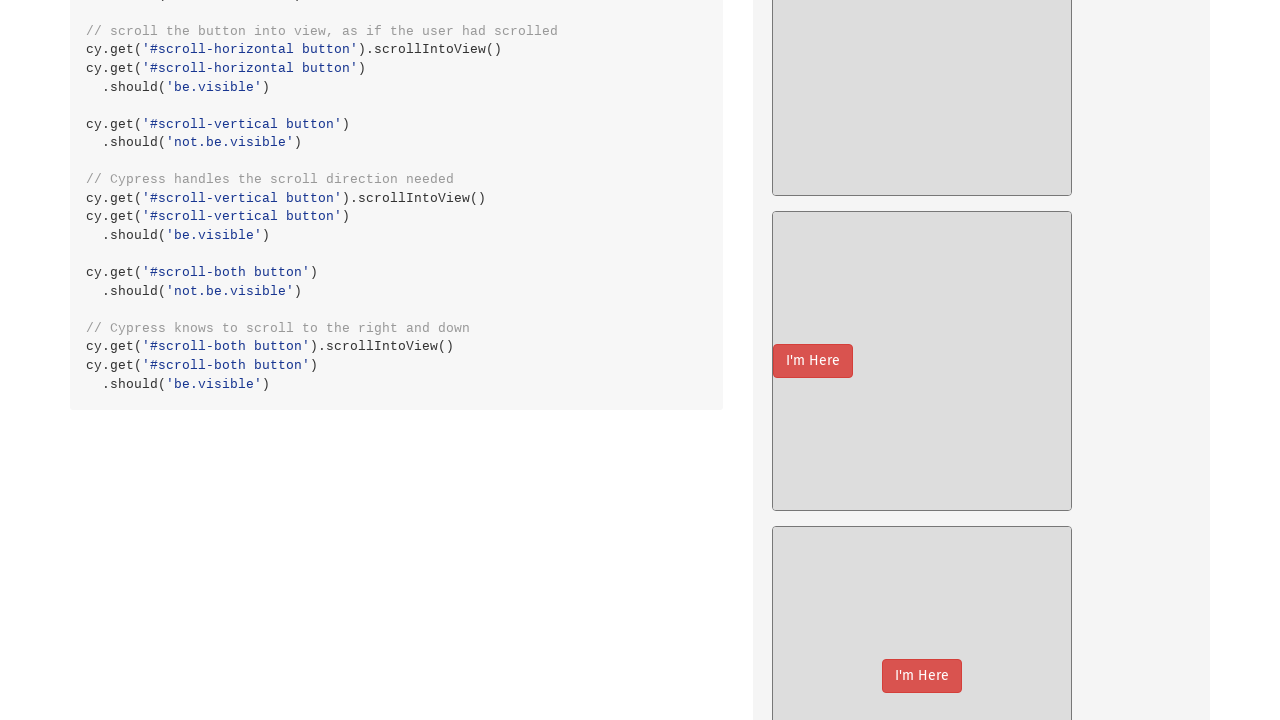